Tests checkbox functionality by selecting and deselecting checkboxes

Starting URL: http://the-internet.herokuapp.com/

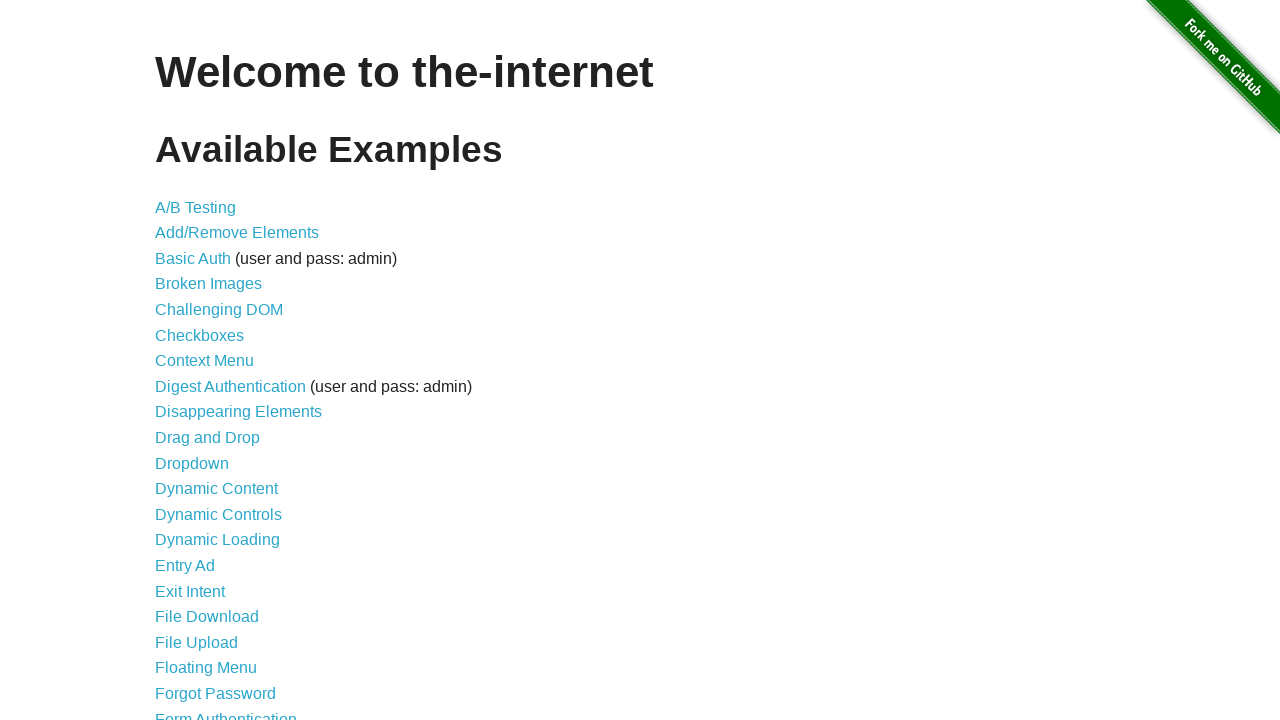

Clicked on Checkboxes link at (200, 335) on a[href='/checkboxes']
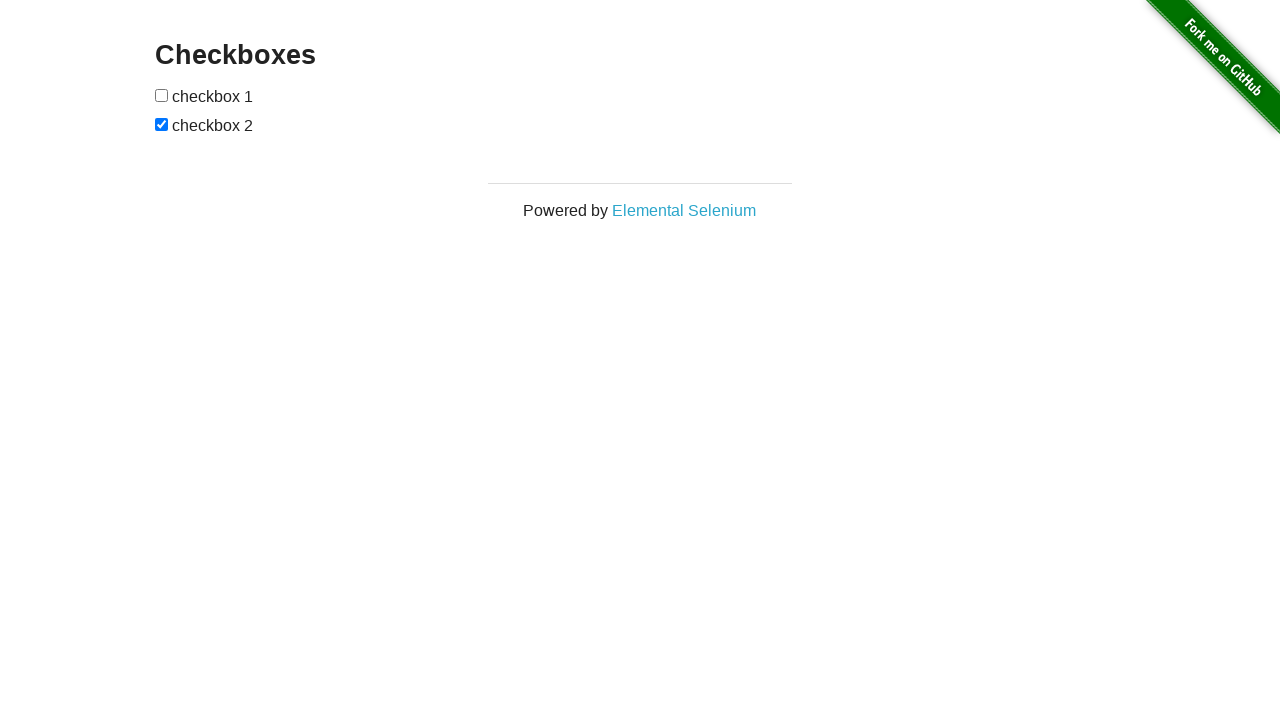

Located first checkbox element
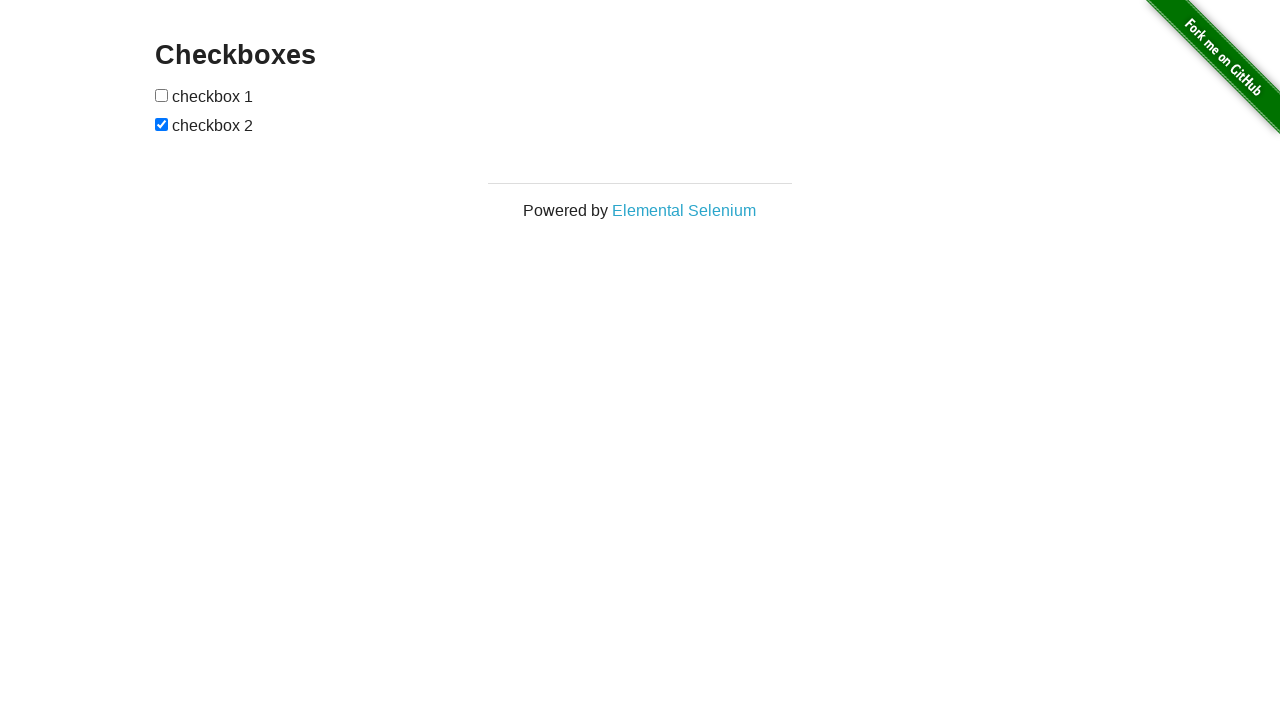

First checkbox was unchecked, clicked to select it at (162, 95) on input[type='checkbox'] >> nth=0
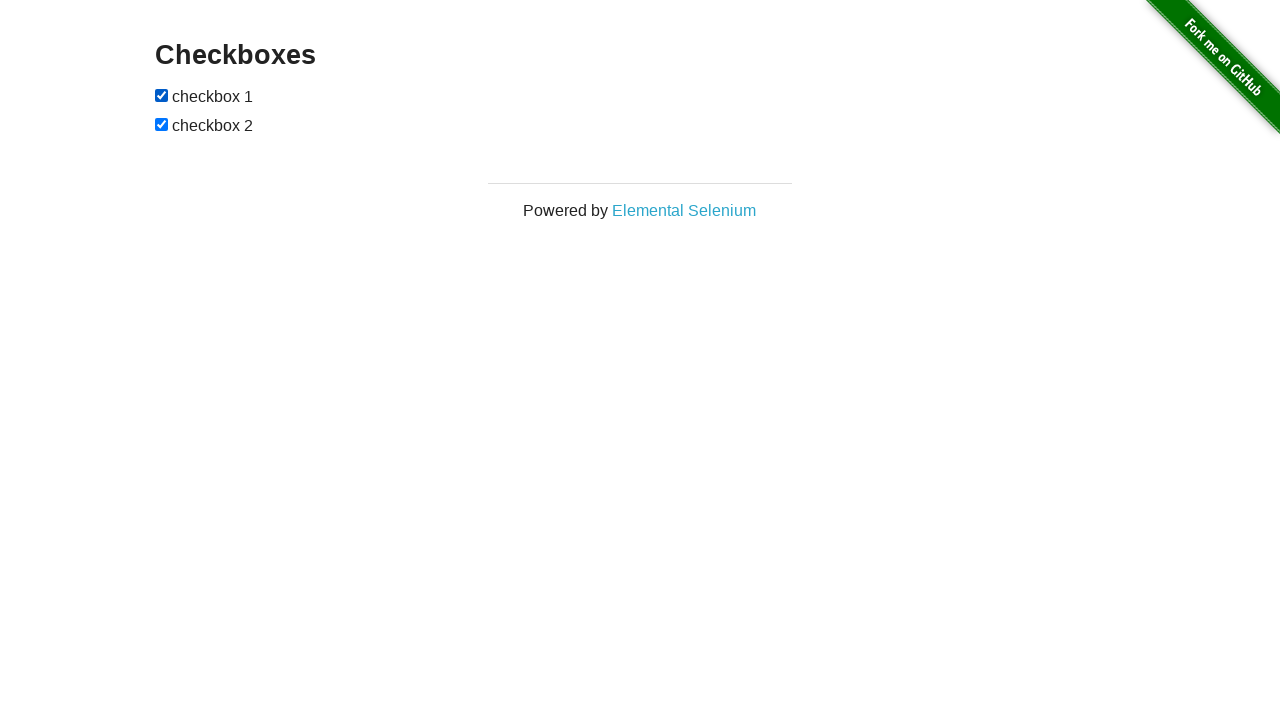

Located second checkbox element
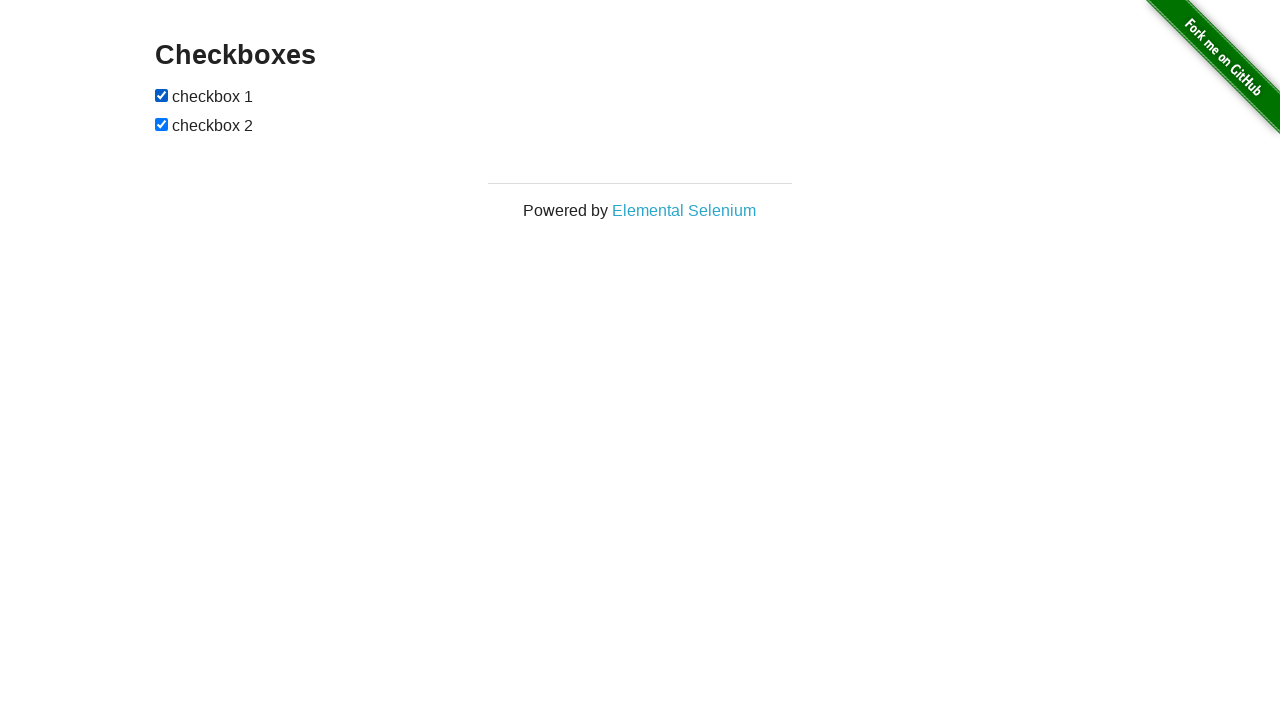

Clicked second checkbox to deselect it at (162, 124) on input[type='checkbox'] >> nth=1
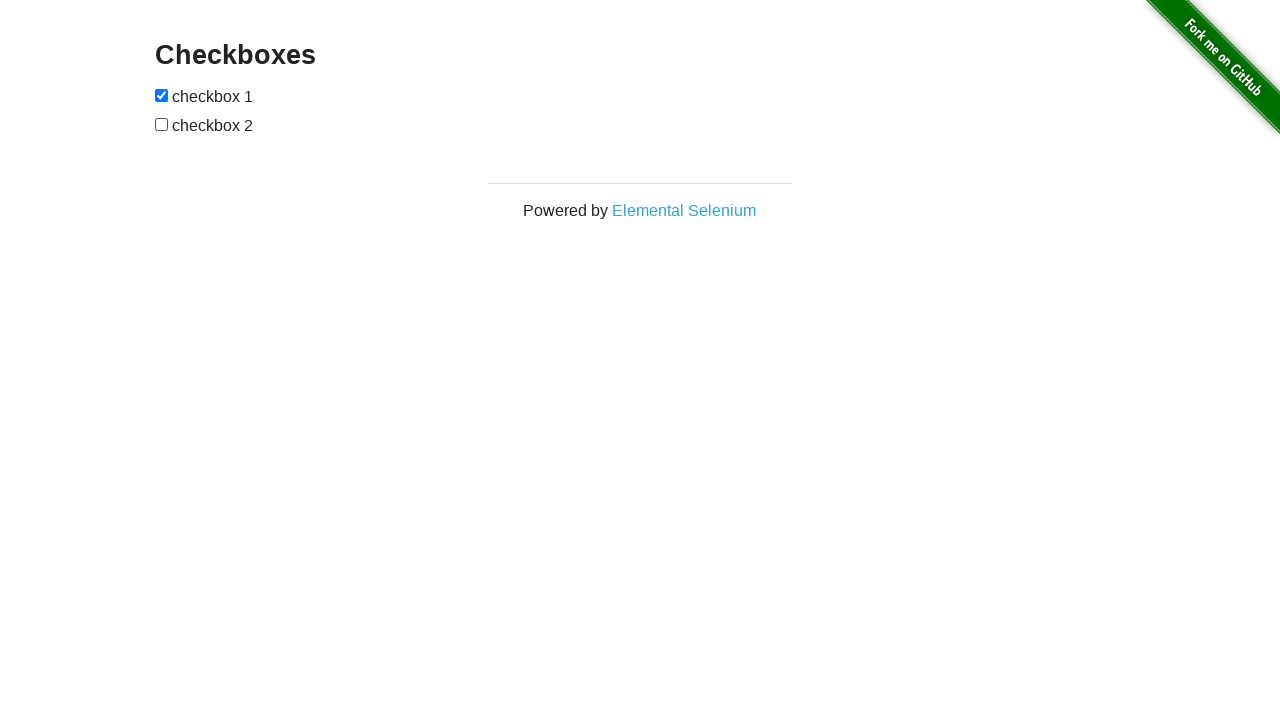

Navigated back to previous page
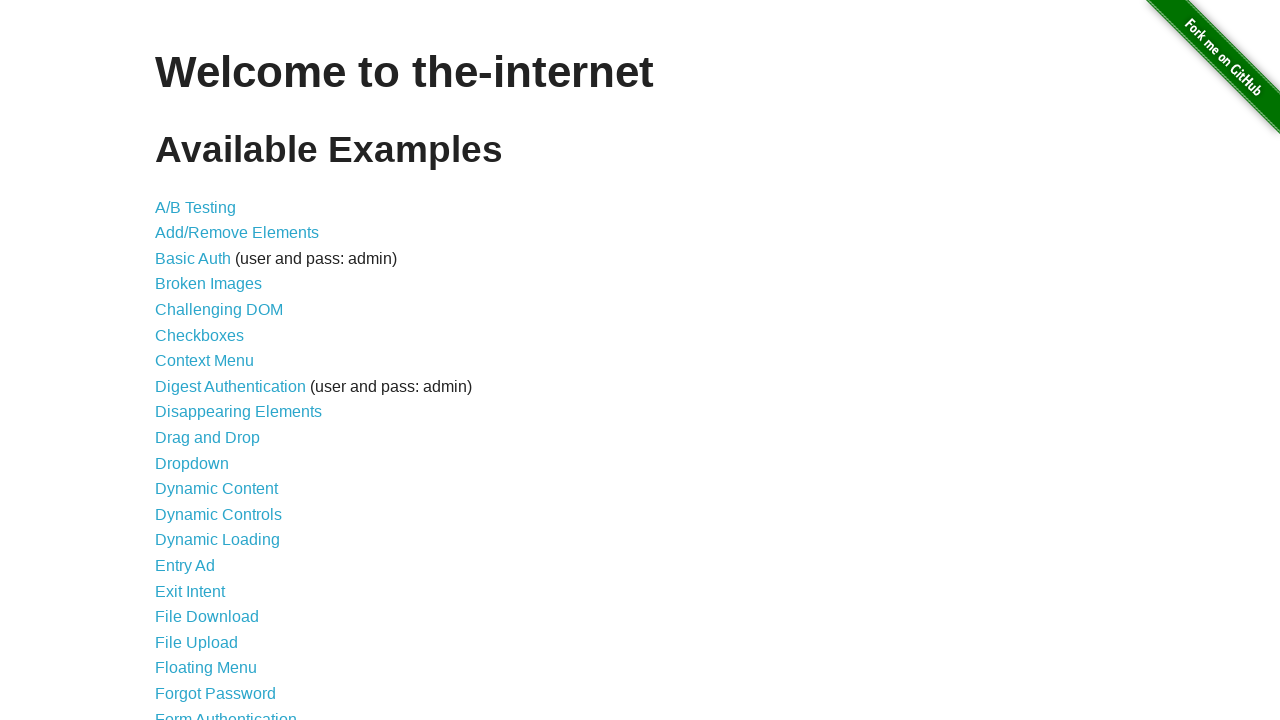

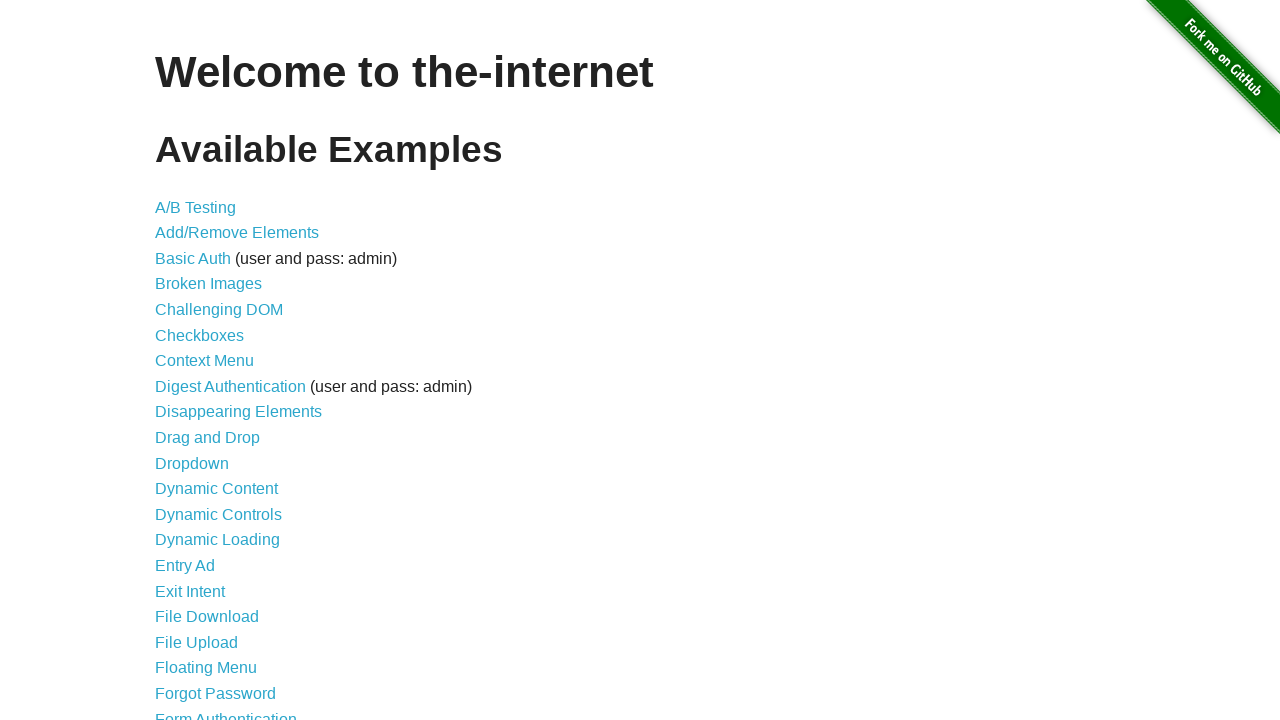